Navigates to a data tables page and interacts with table rows by clicking edit and delete links

Starting URL: http://the-internet.herokuapp.com/

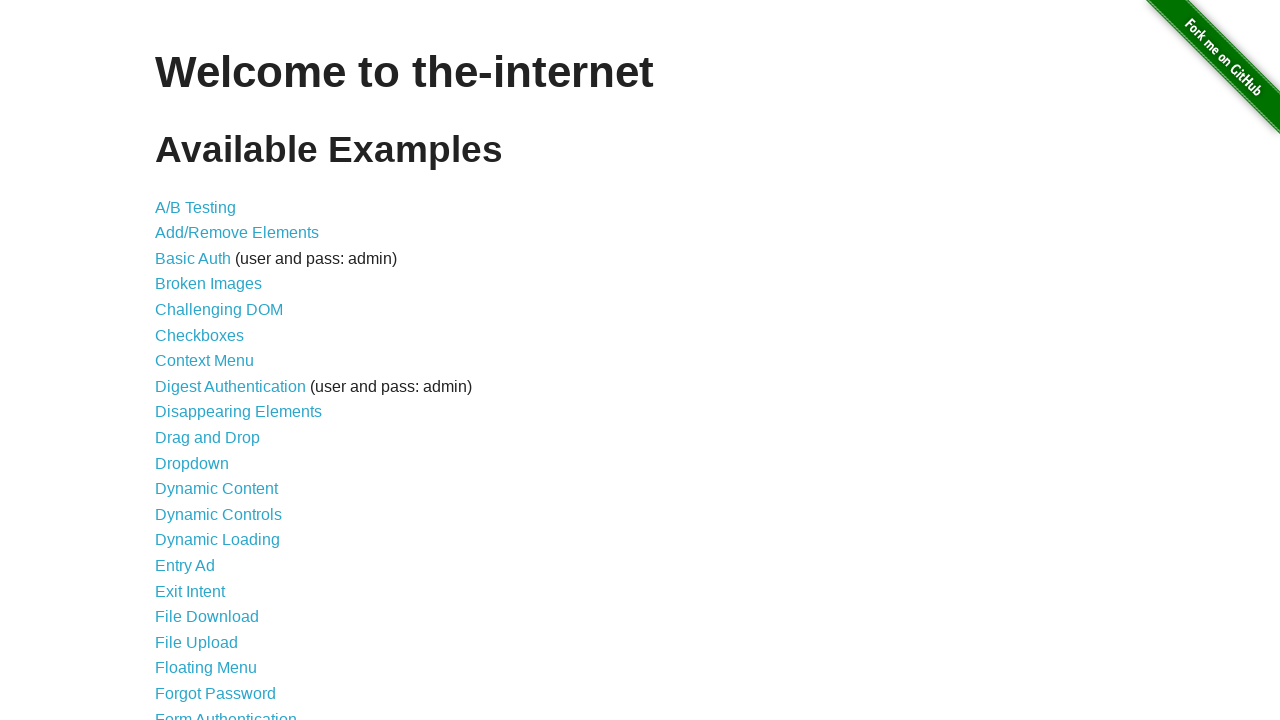

Clicked on the tables link at (230, 574) on a[href='/tables']
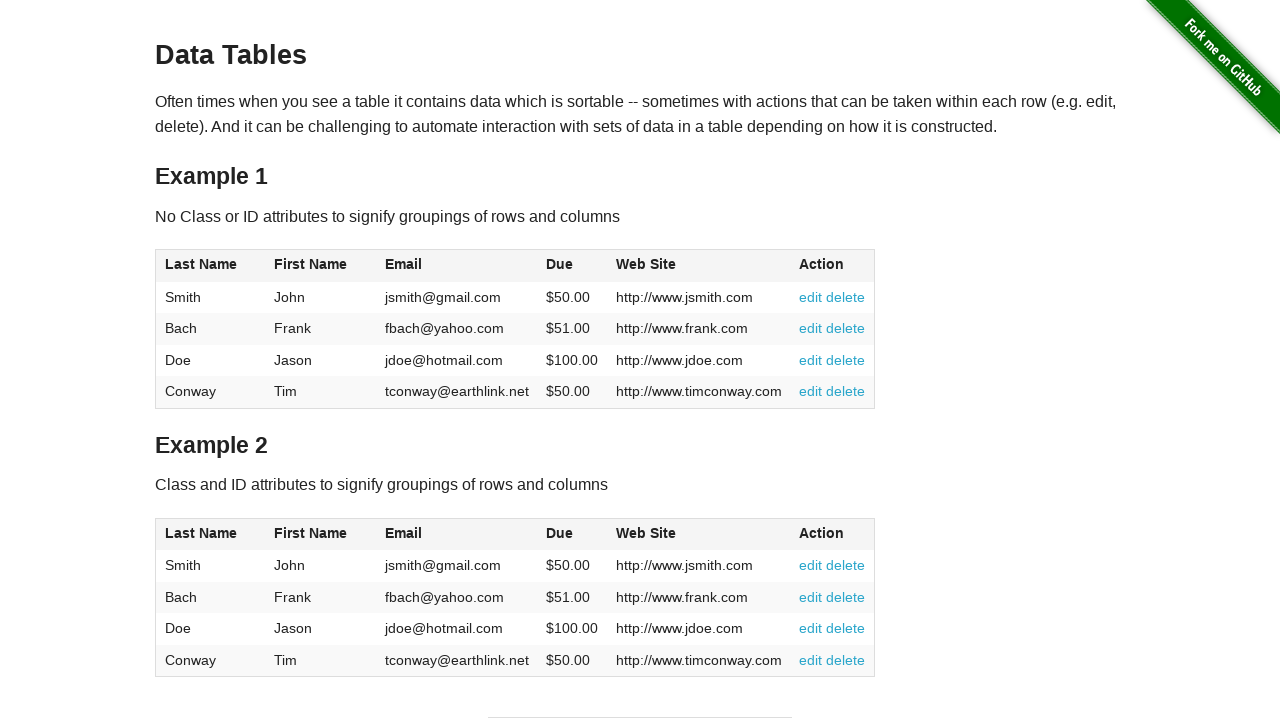

Tables page loaded and table1 is visible
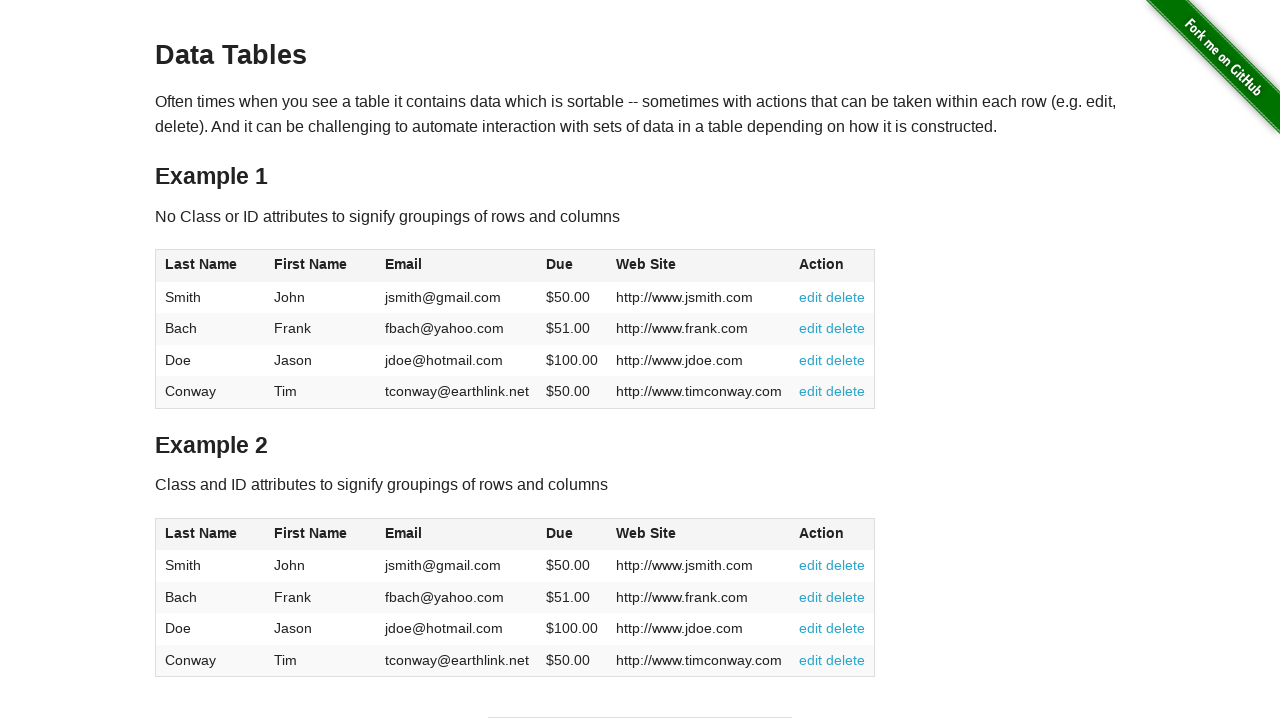

Clicked edit link in the second row of table1 at (811, 328) on #table1 tbody tr:nth-child(2) td:nth-child(6) a:first-child
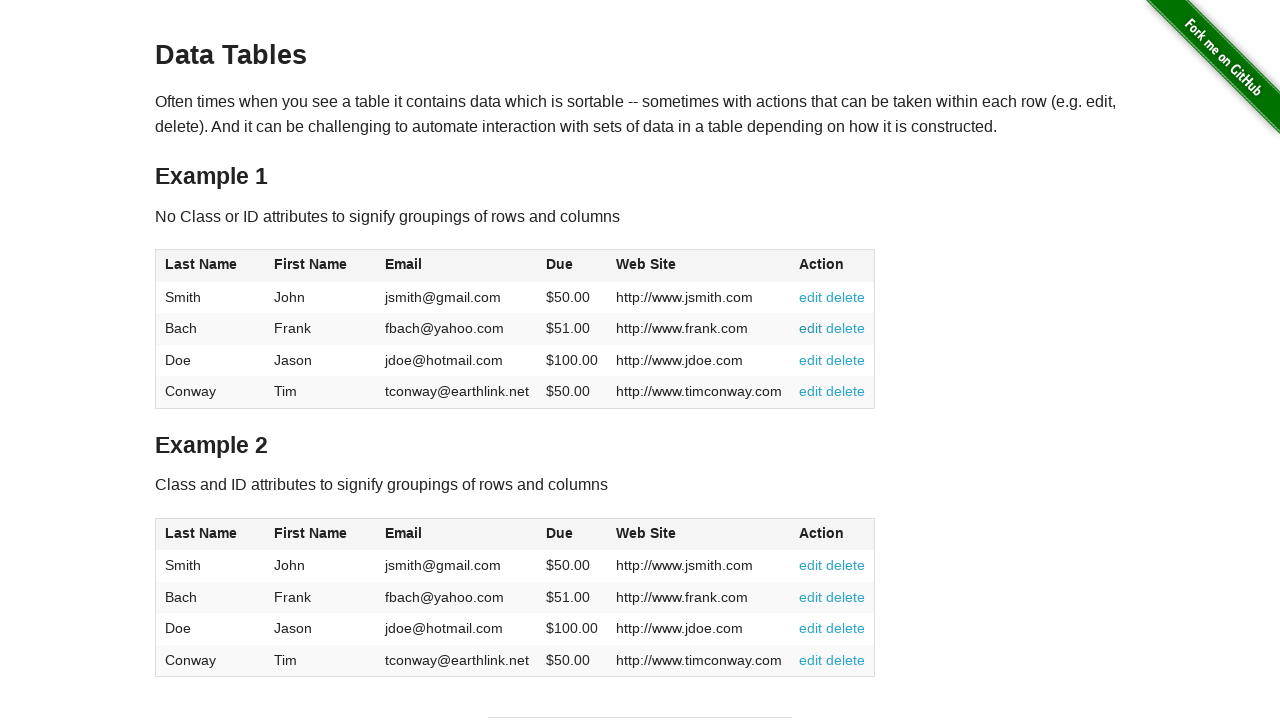

Clicked delete link in the second row of table2 at (846, 597) on #table2 tbody tr:nth-child(2) td:nth-child(6) a:nth-child(2)
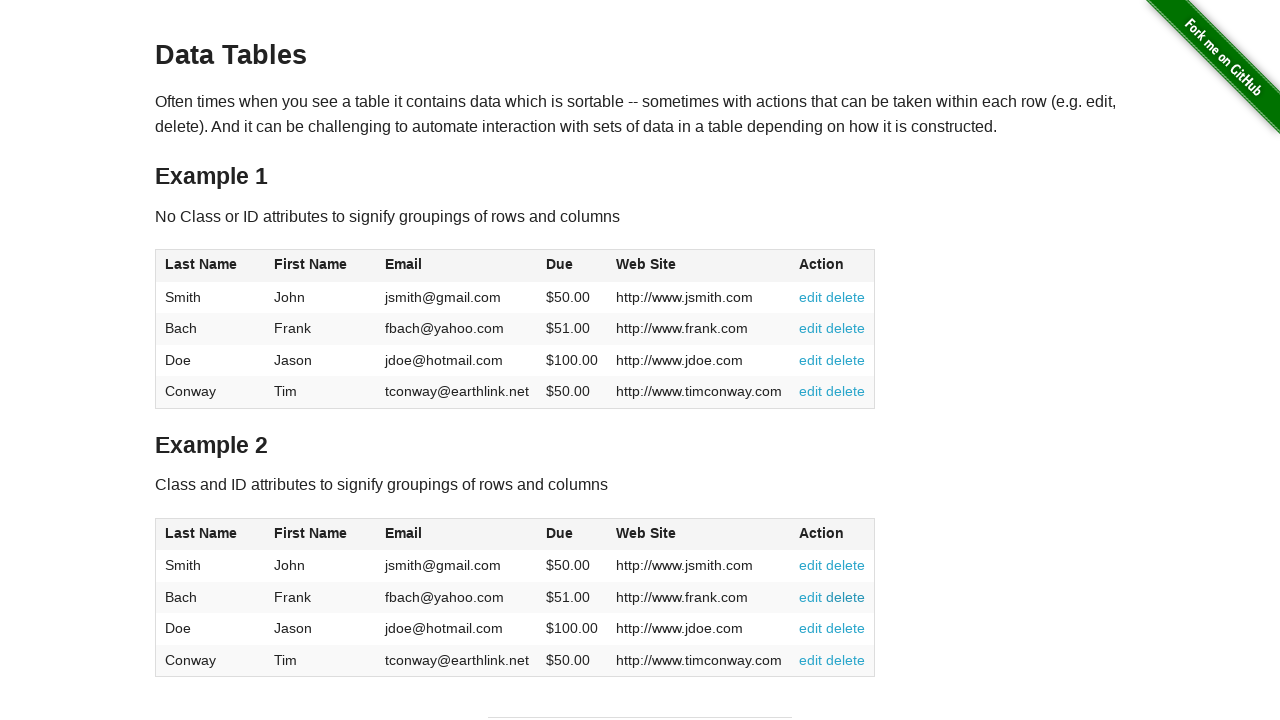

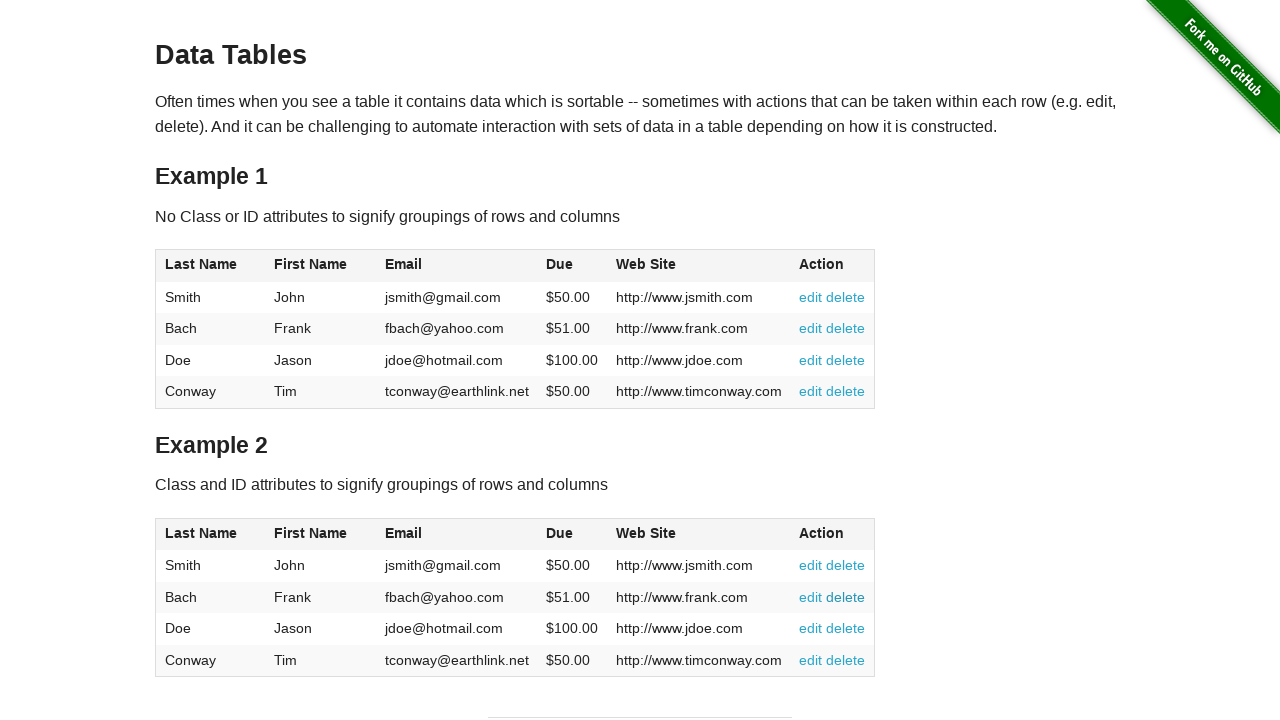